Verifies that the company logo is displayed on the OrangeHRM login page

Starting URL: https://opensource-demo.orangehrmlive.com/web/index.php/auth/login

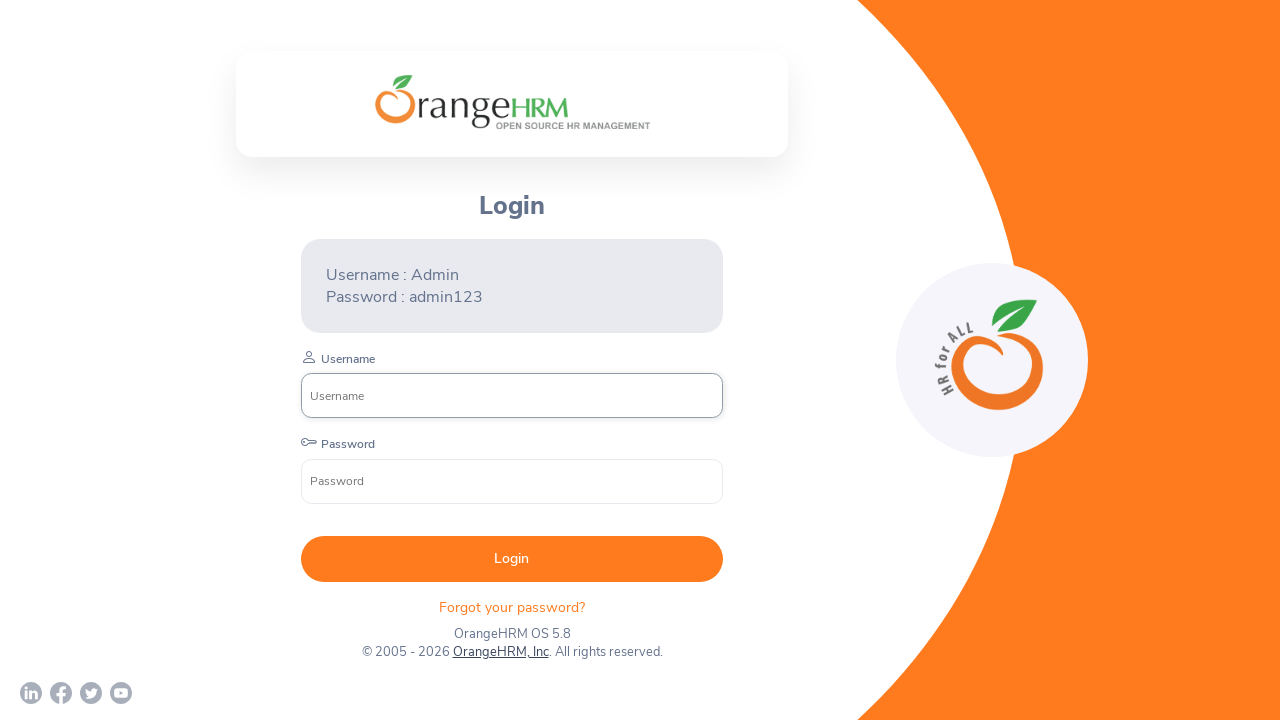

Logo element became visible on OrangeHRM login page
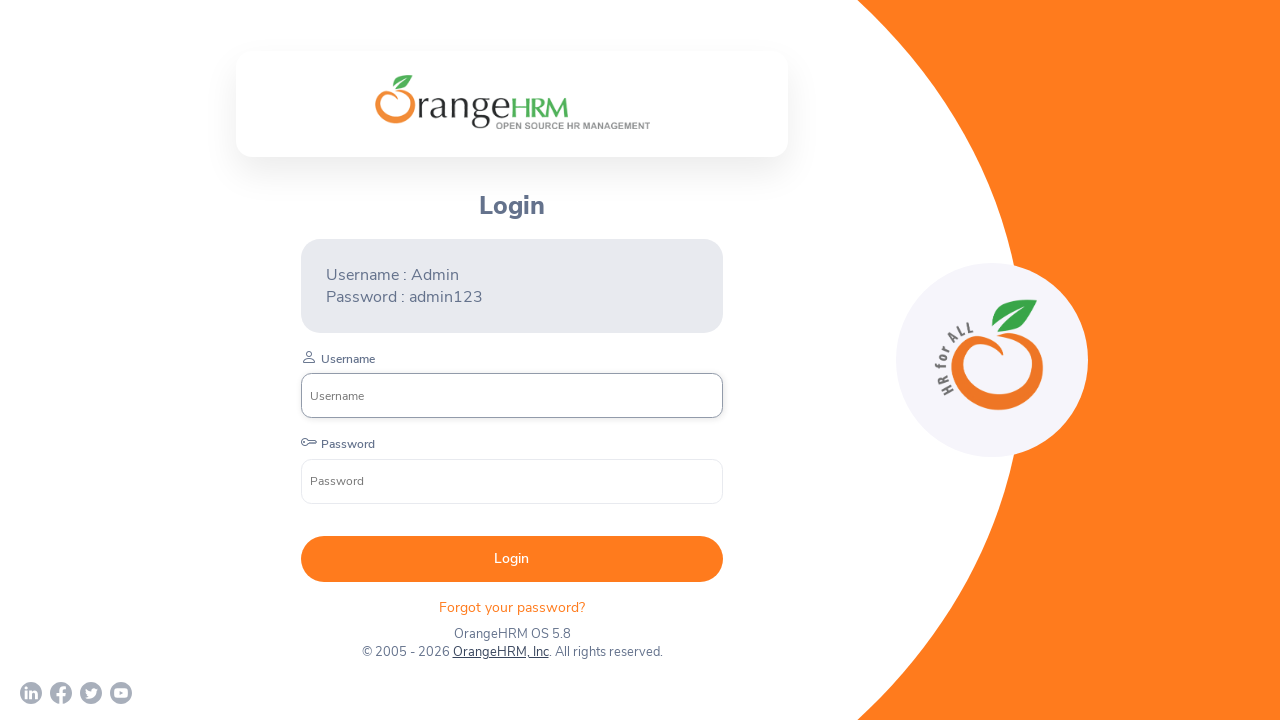

Verified that company logo is displayed on the login page
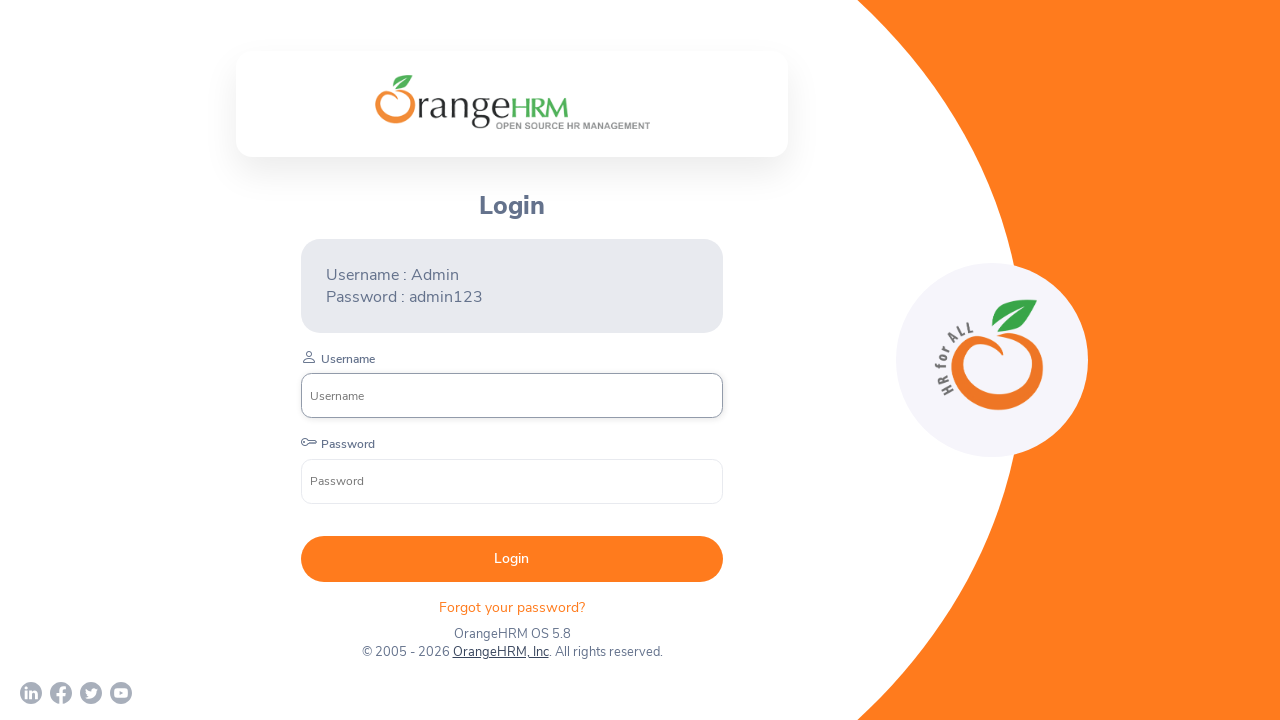

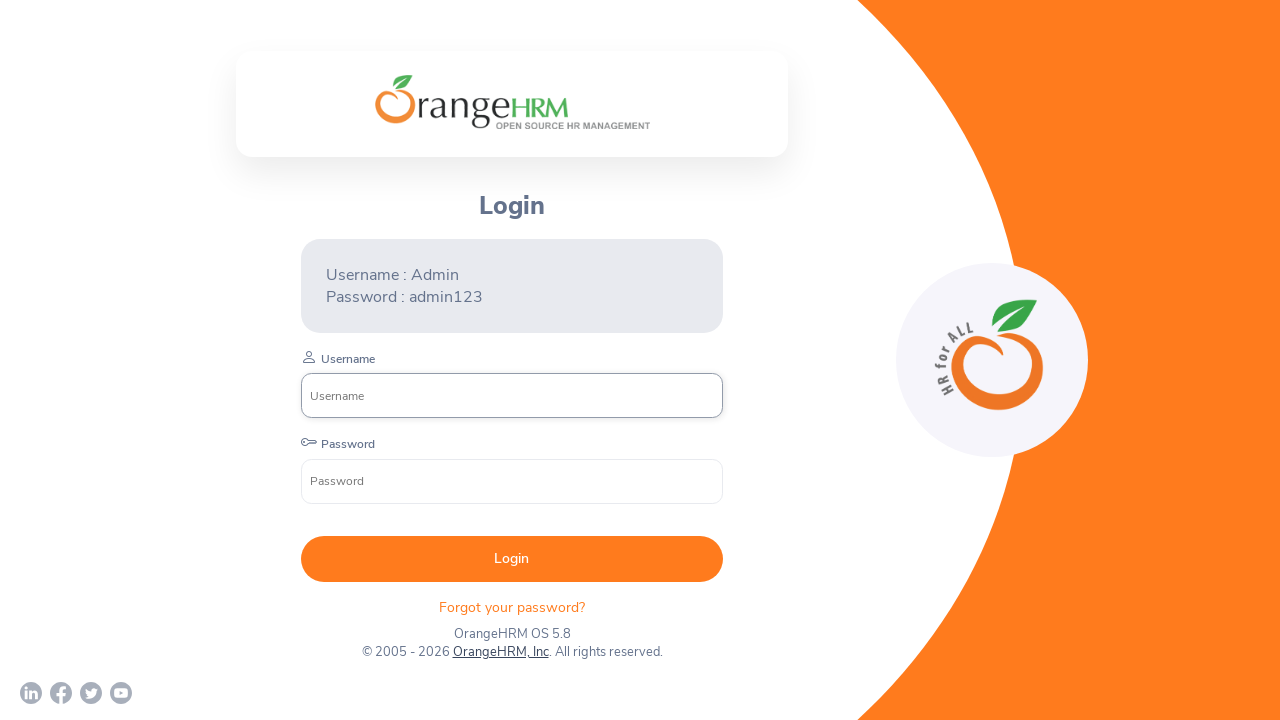